Tests right-click context menu functionality by performing a context click on an element and selecting the "Copy" option from the context menu

Starting URL: http://swisnl.github.io/jQuery-contextMenu/demo.html

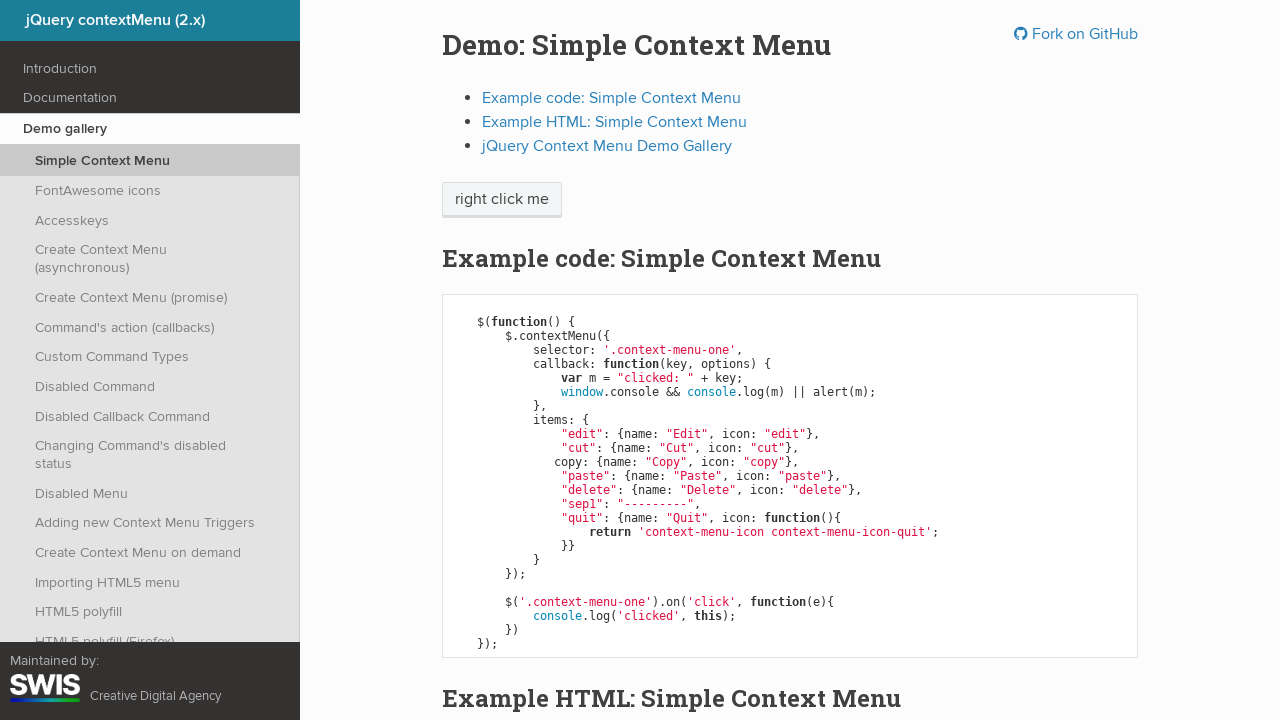

Right-clicked on 'right click me' element to open context menu at (502, 200) on //span[text()='right click me']
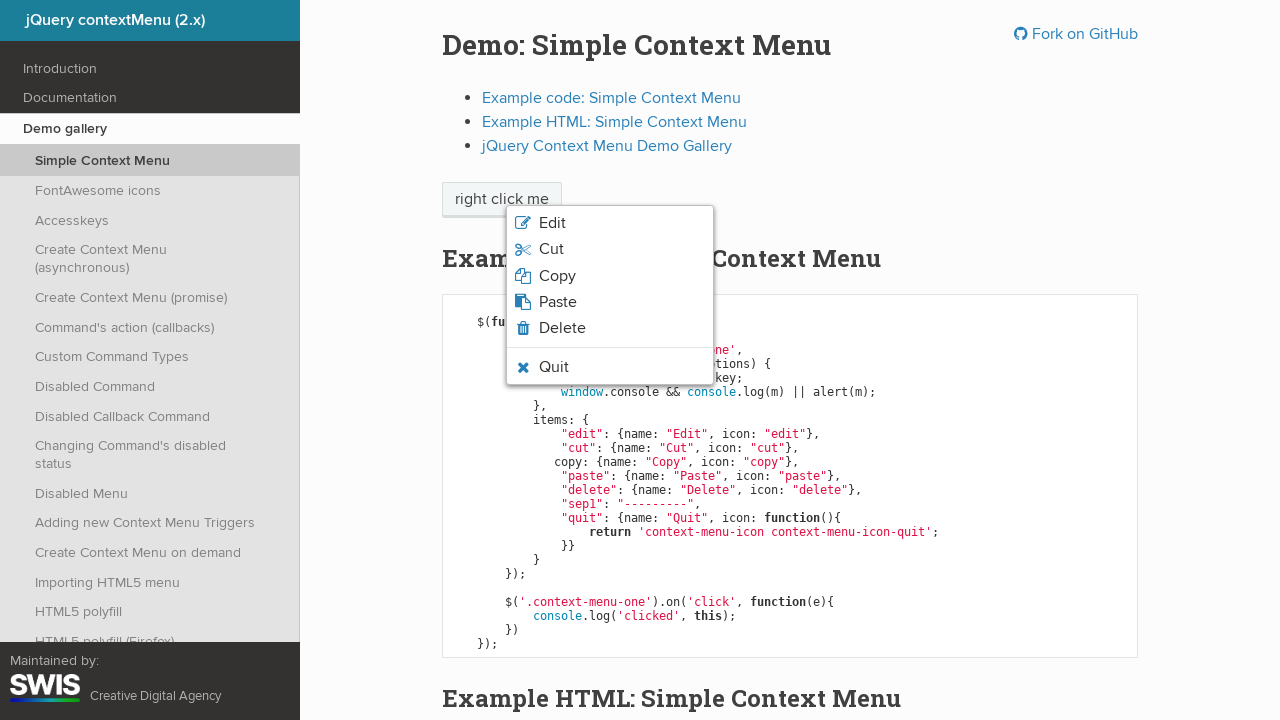

Context menu appeared
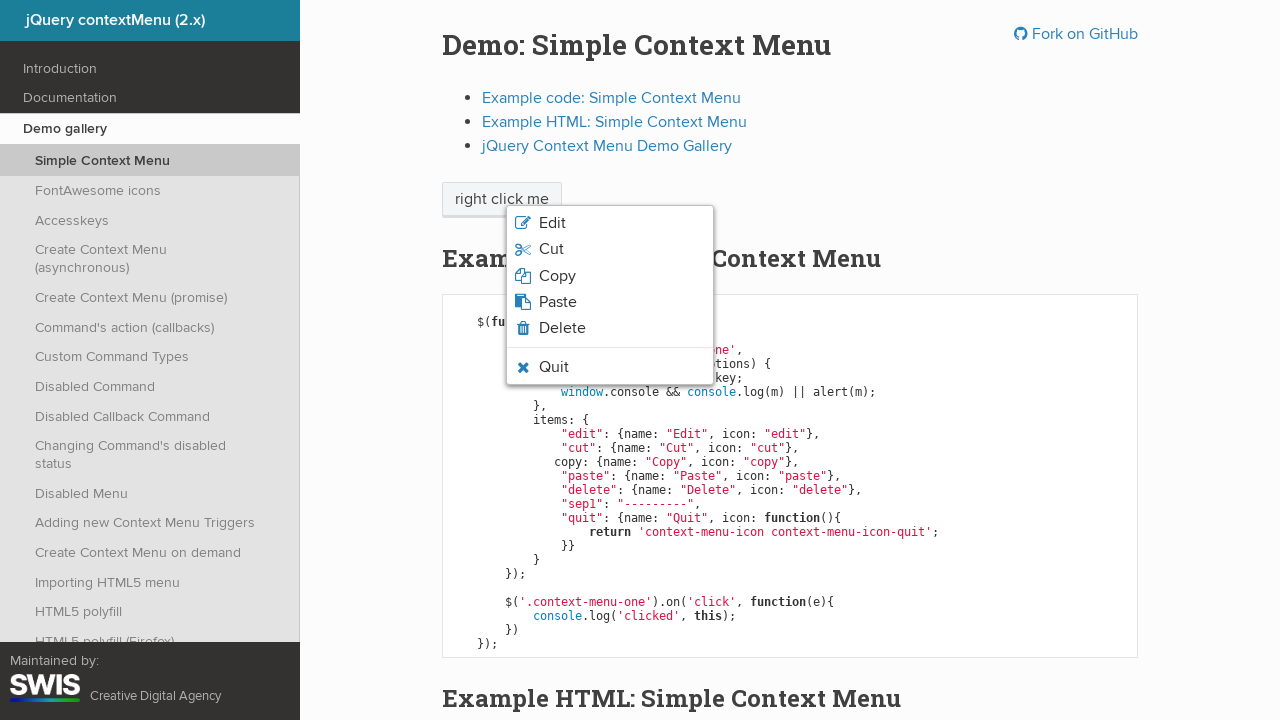

Clicked 'Copy' option from context menu at (557, 276) on ul.context-menu-list > li.context-menu-icon > span:has-text('Copy')
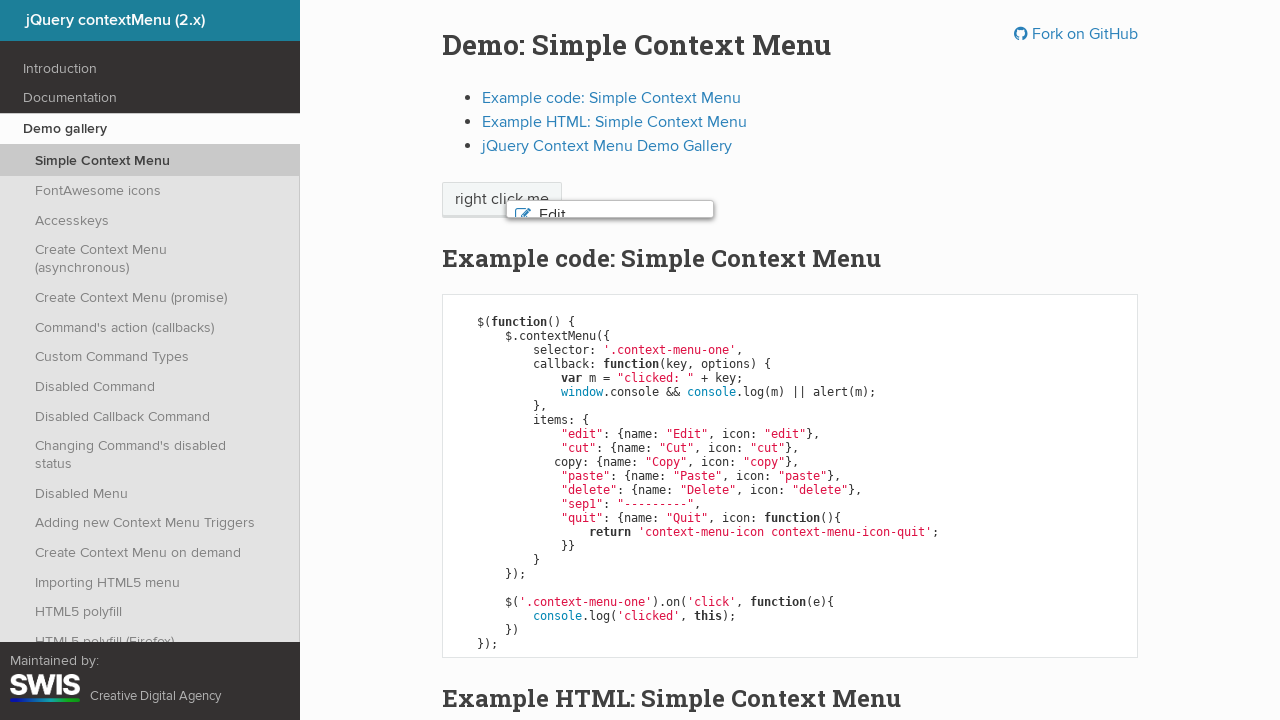

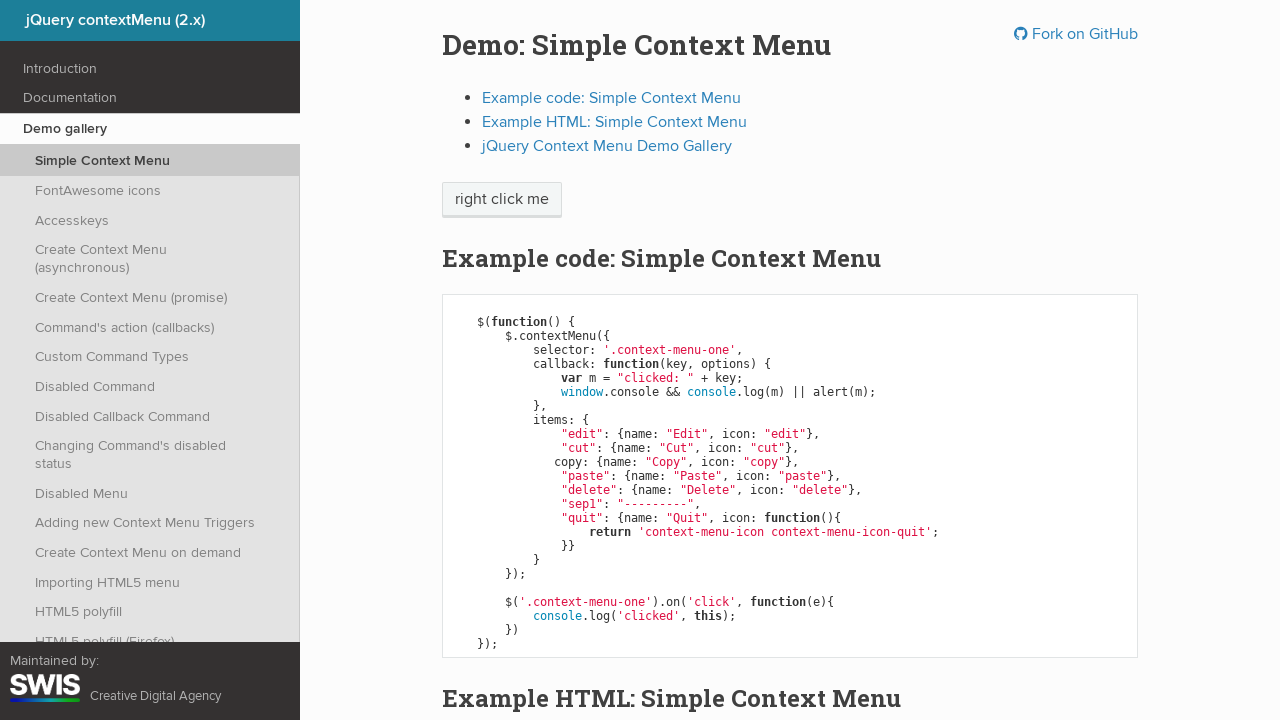